Tests multi-select dropdown by selecting all language options one by one, then deselecting all options.

Starting URL: https://practice.cydeo.com/dropdown

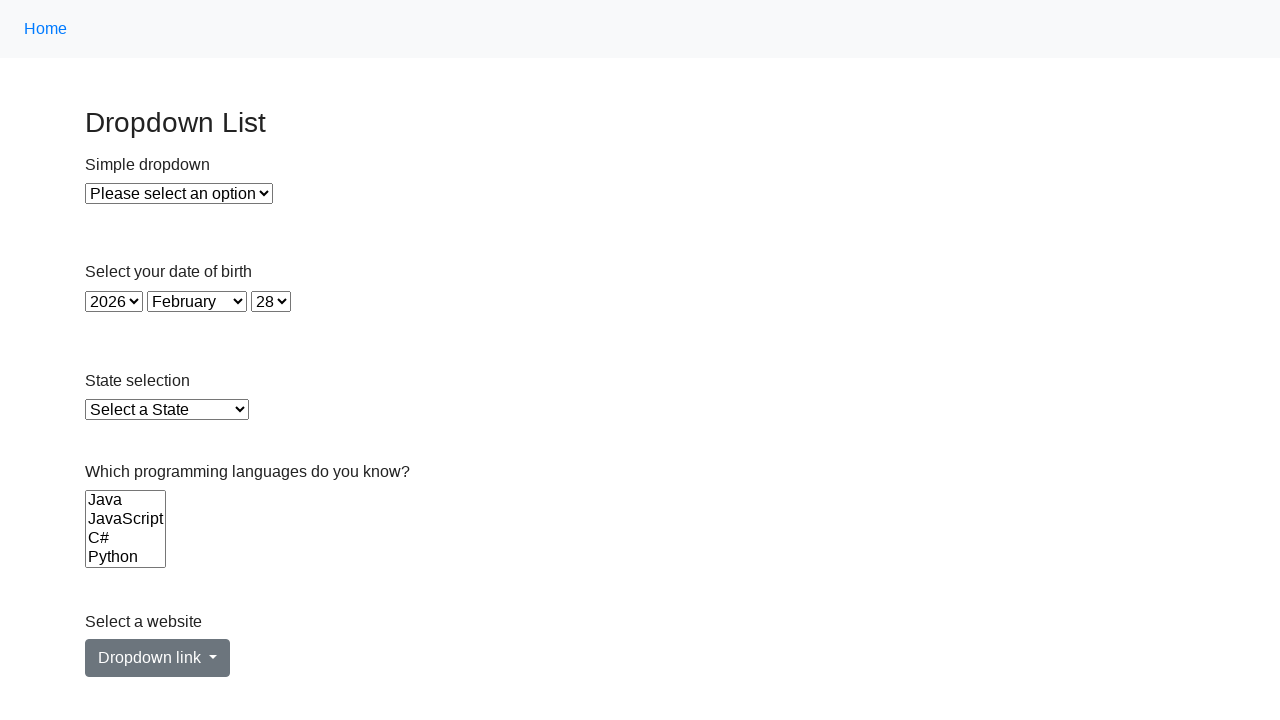

Located the languages multi-select dropdown
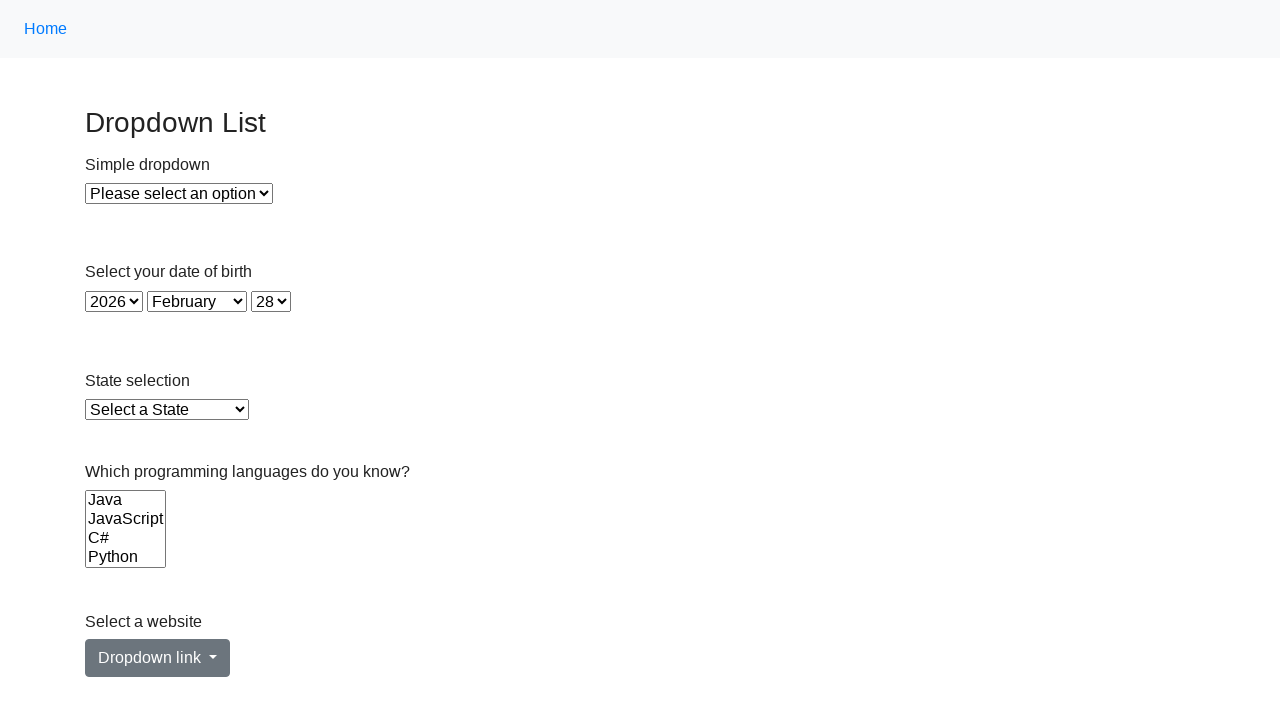

Located all option elements in the dropdown
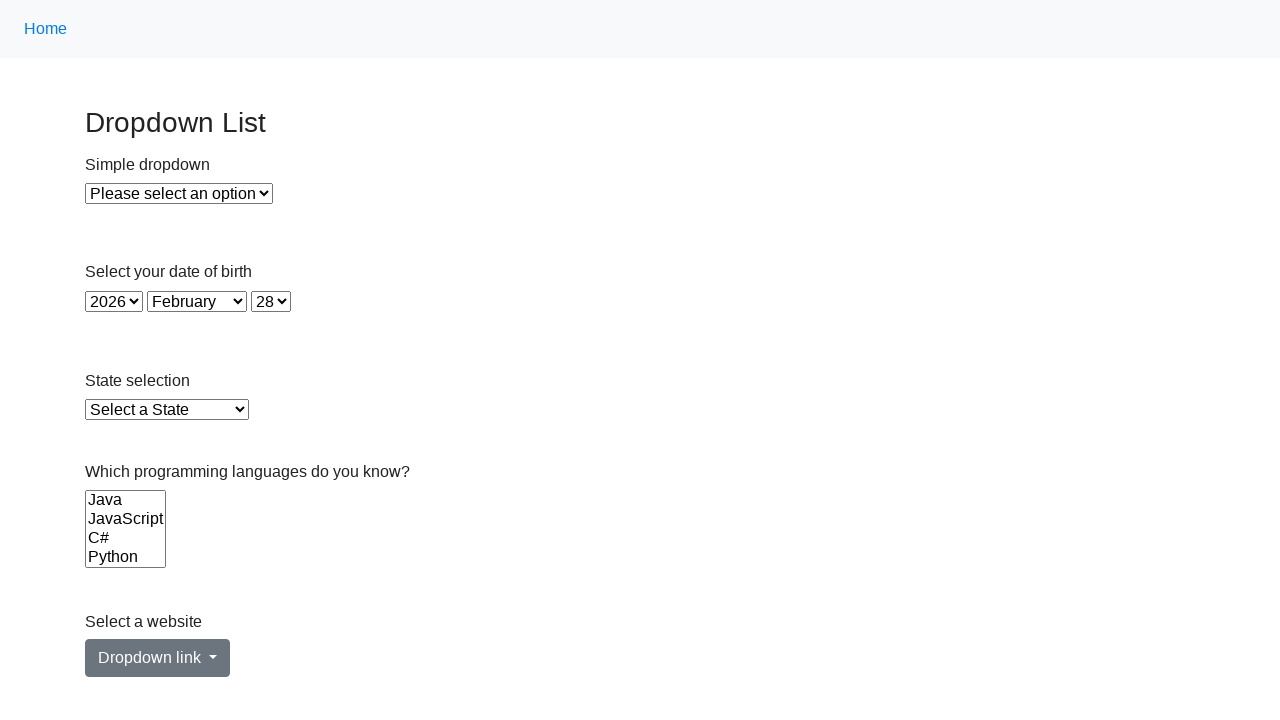

Counted 6 language options in the dropdown
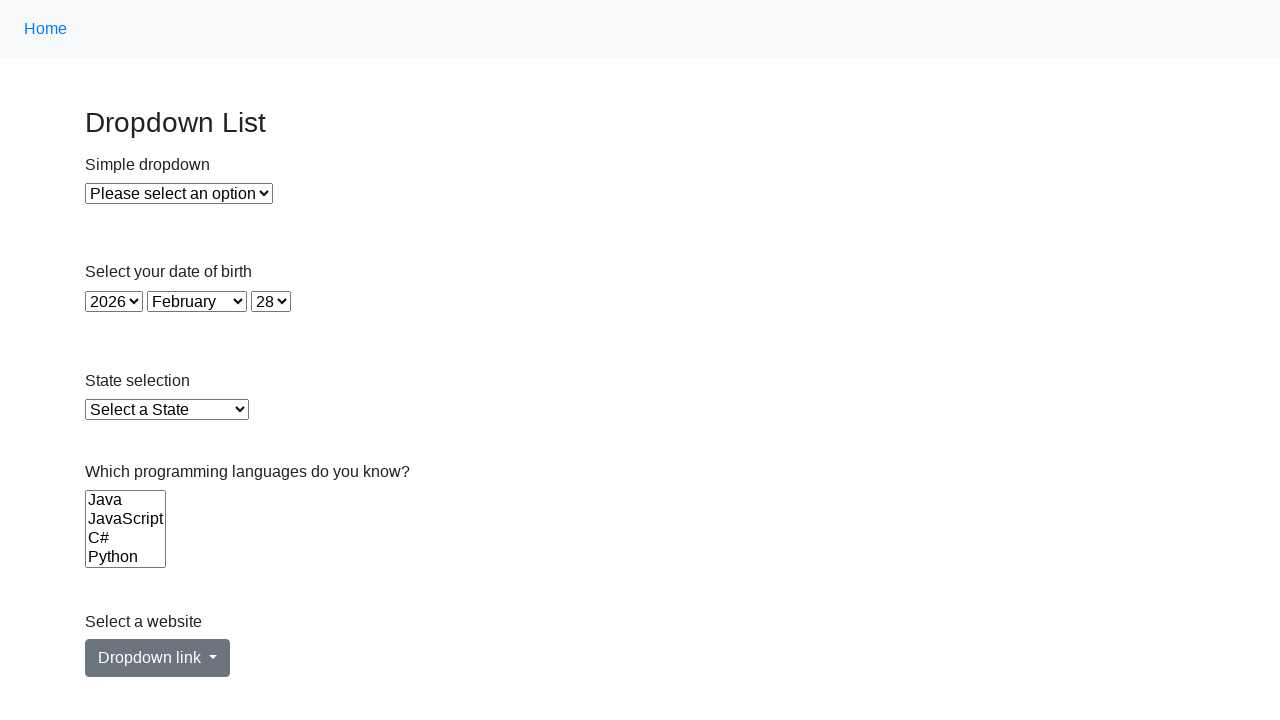

Retrieved value attribute for option 0
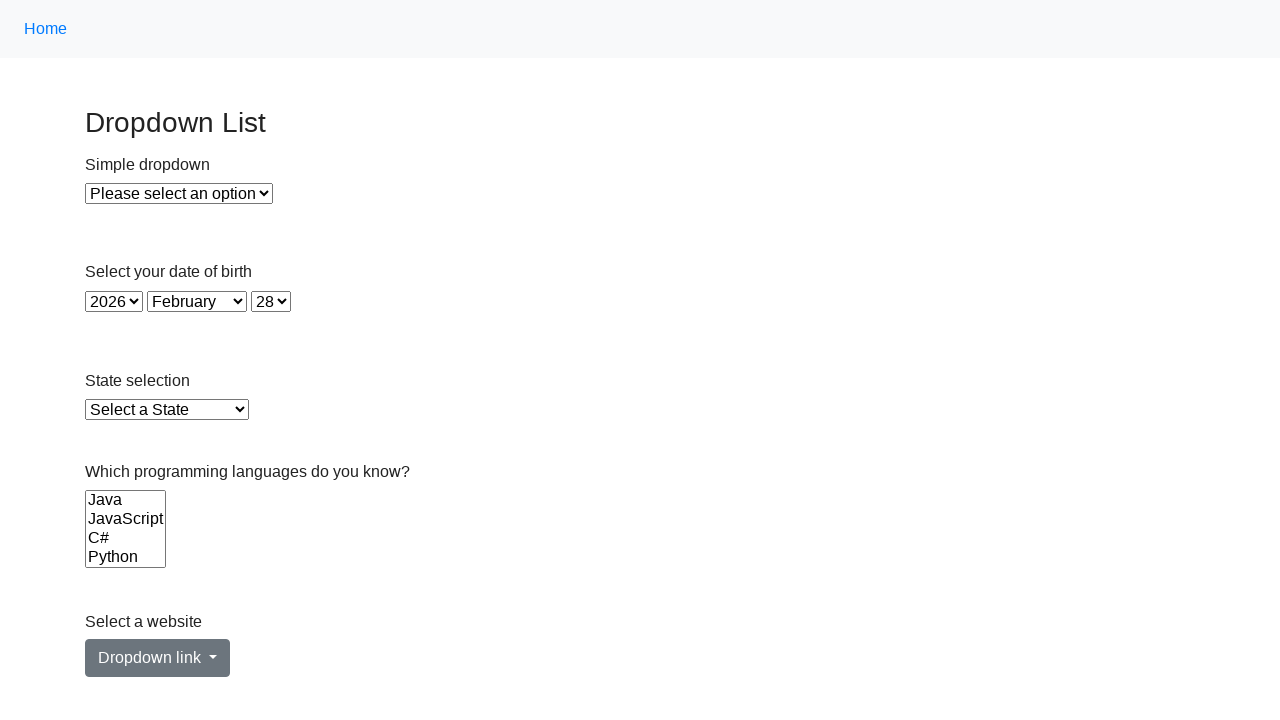

Selected language option with value 'java' on select[name='Languages']
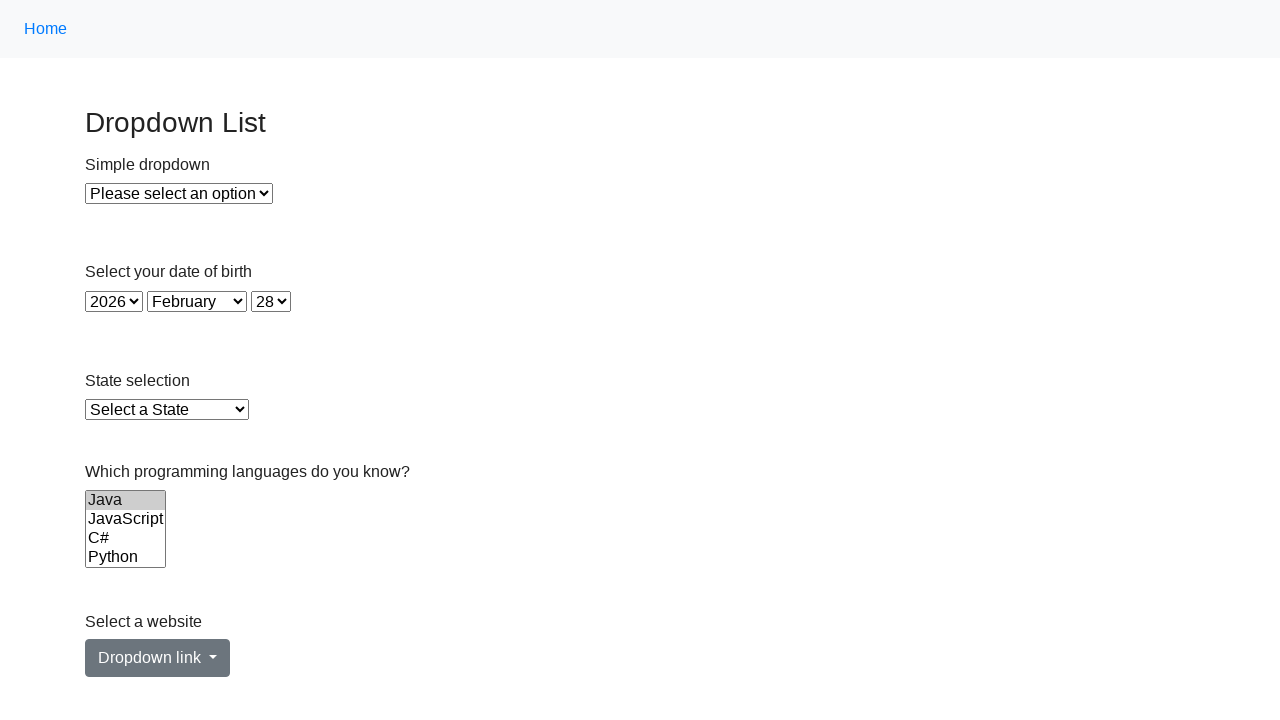

Retrieved value attribute for option 1
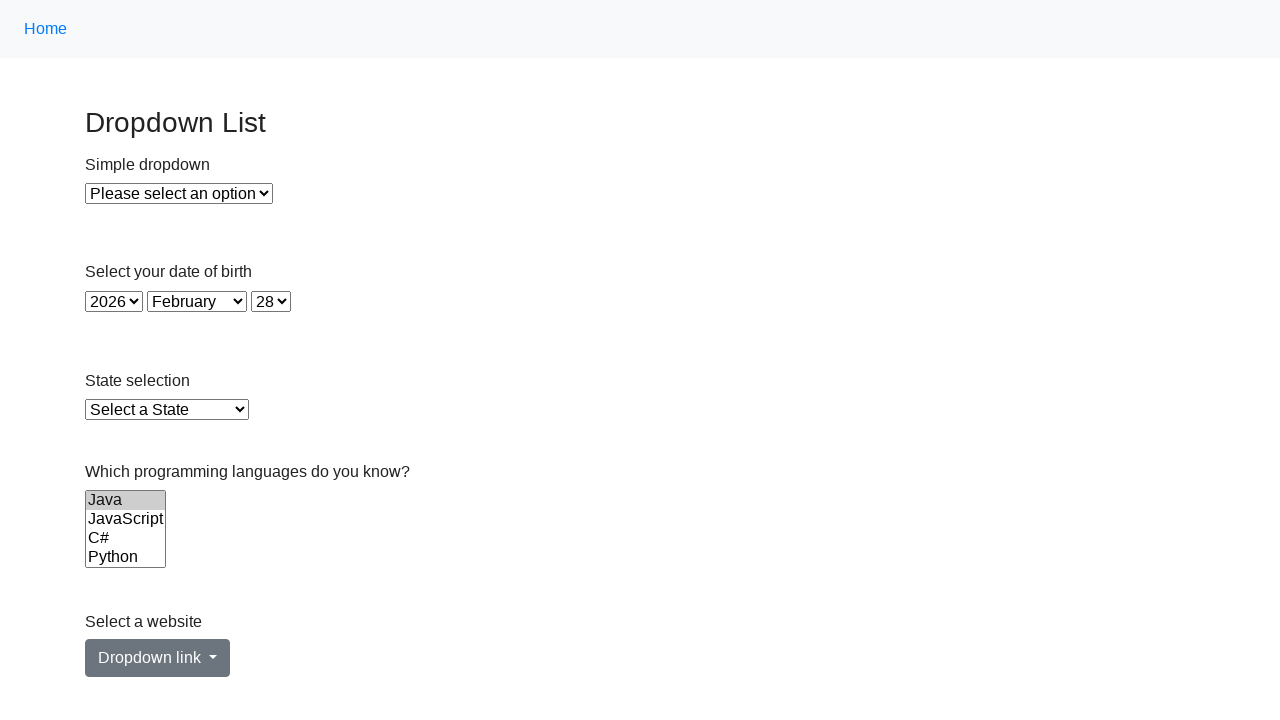

Selected language option with value 'js' on select[name='Languages']
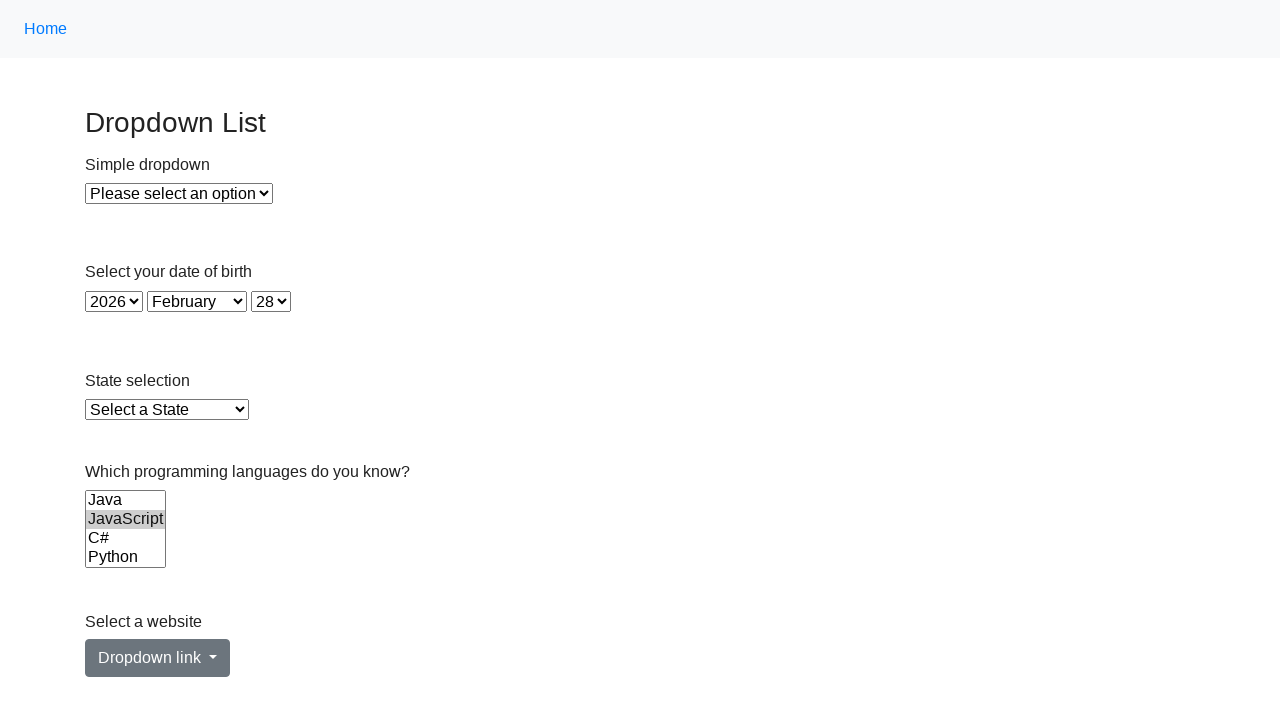

Retrieved value attribute for option 2
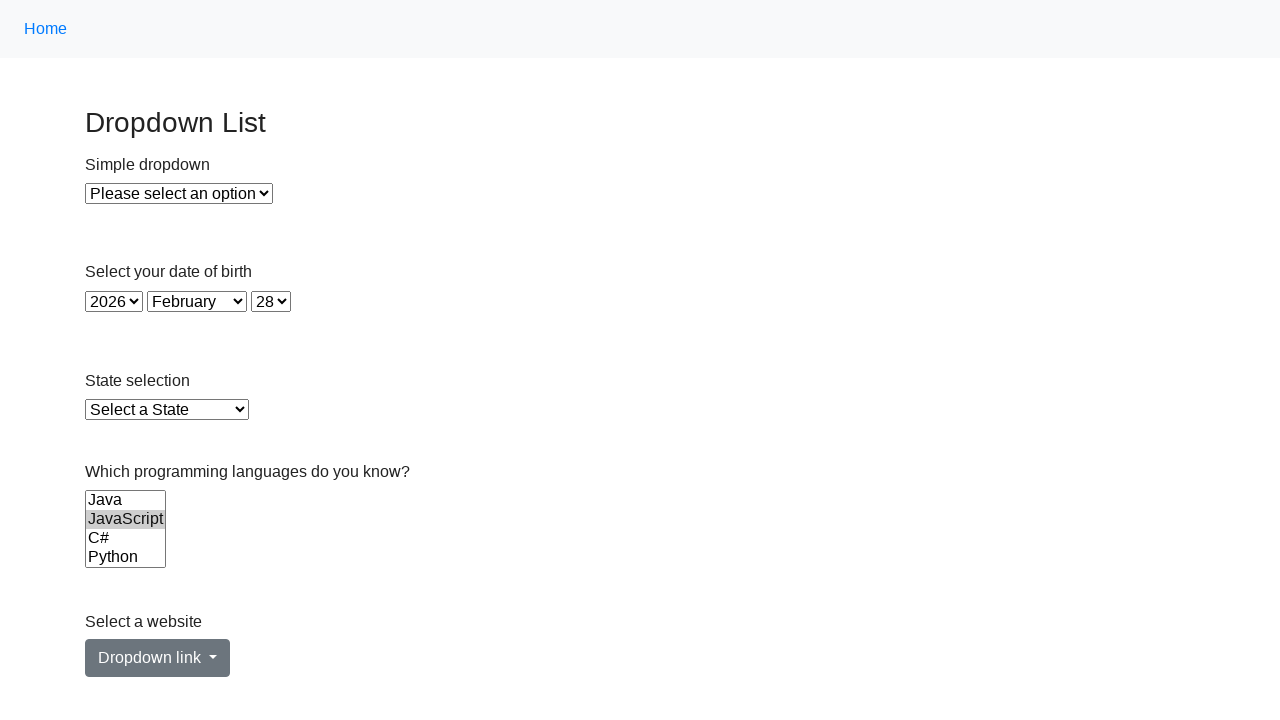

Selected language option with value 'c#' on select[name='Languages']
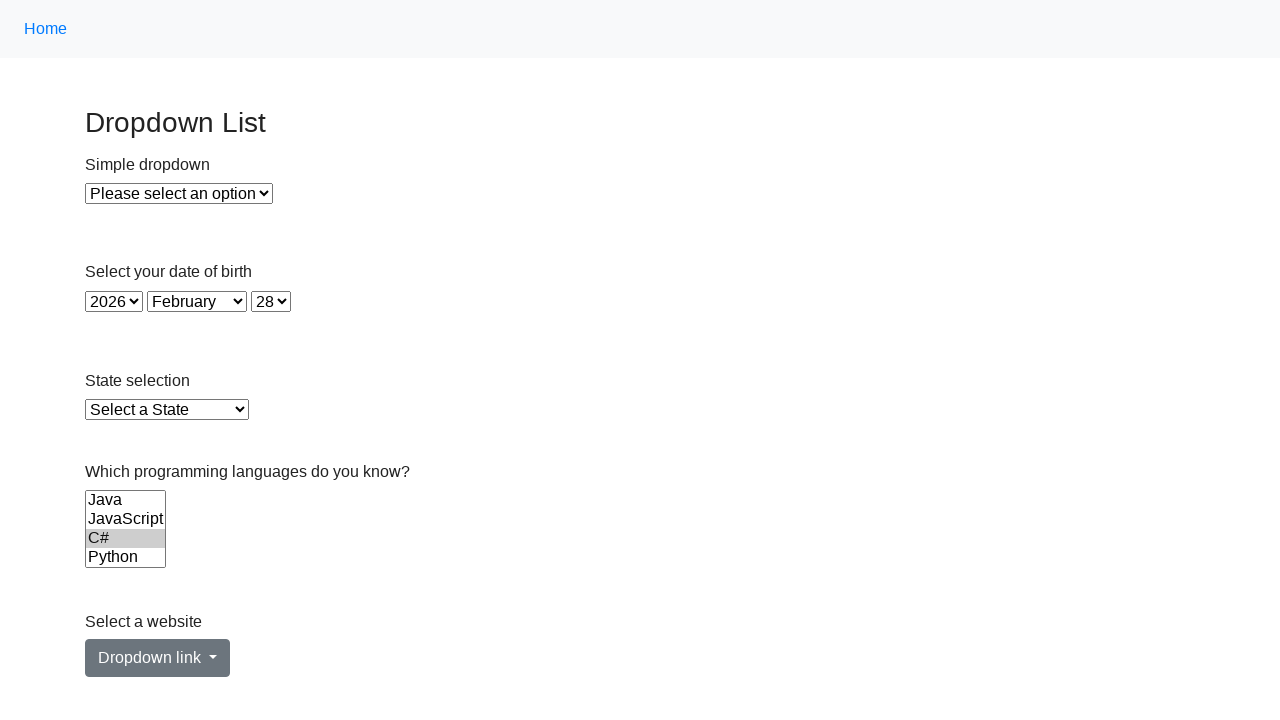

Retrieved value attribute for option 3
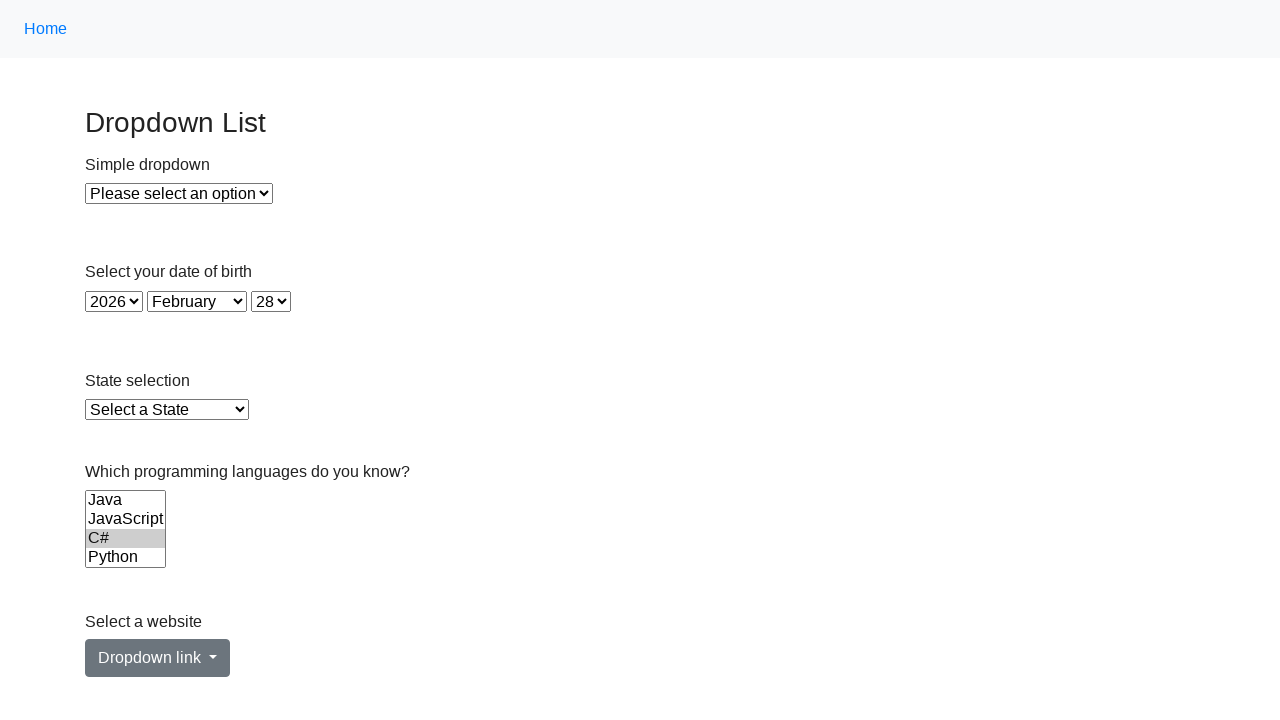

Selected language option with value 'python' on select[name='Languages']
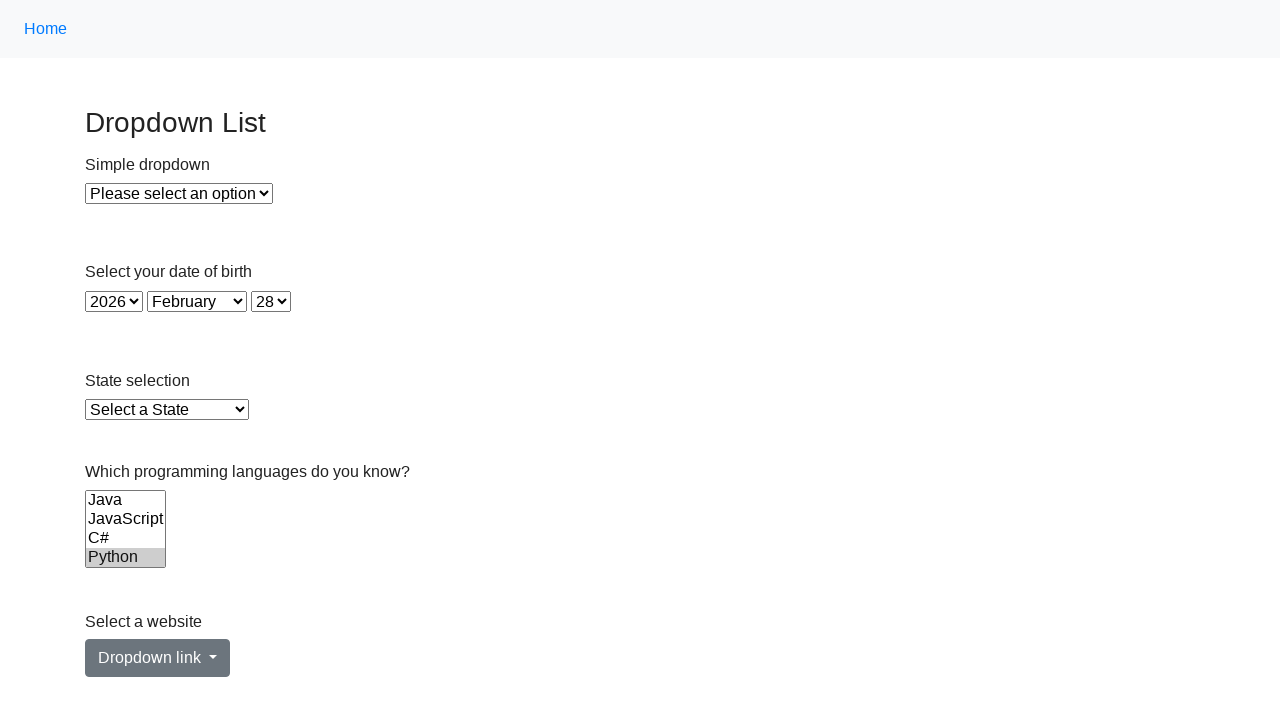

Retrieved value attribute for option 4
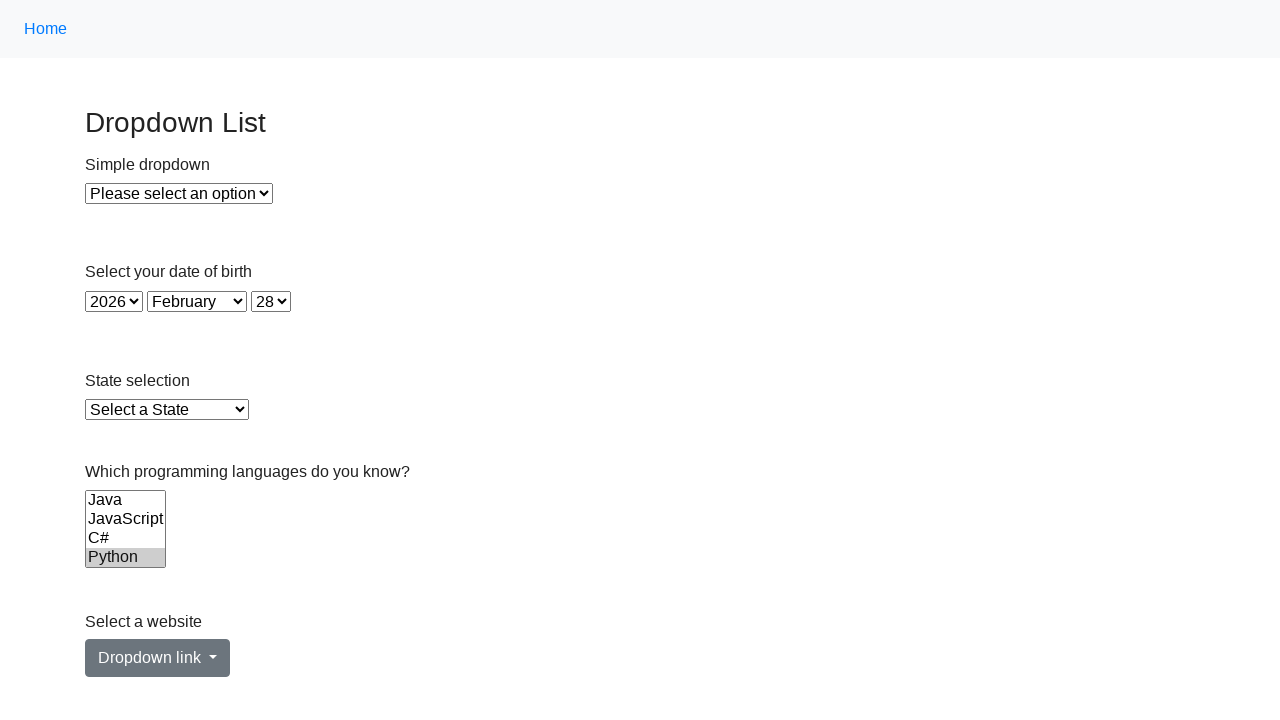

Selected language option with value 'ruby' on select[name='Languages']
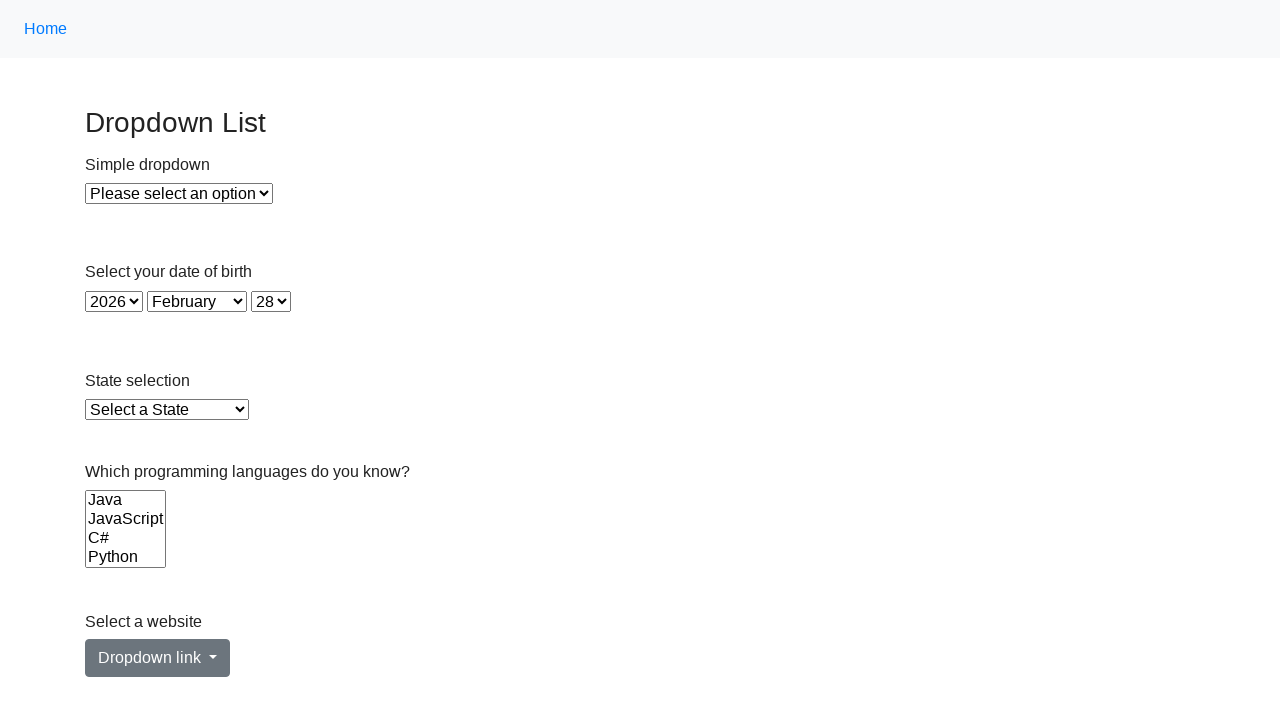

Retrieved value attribute for option 5
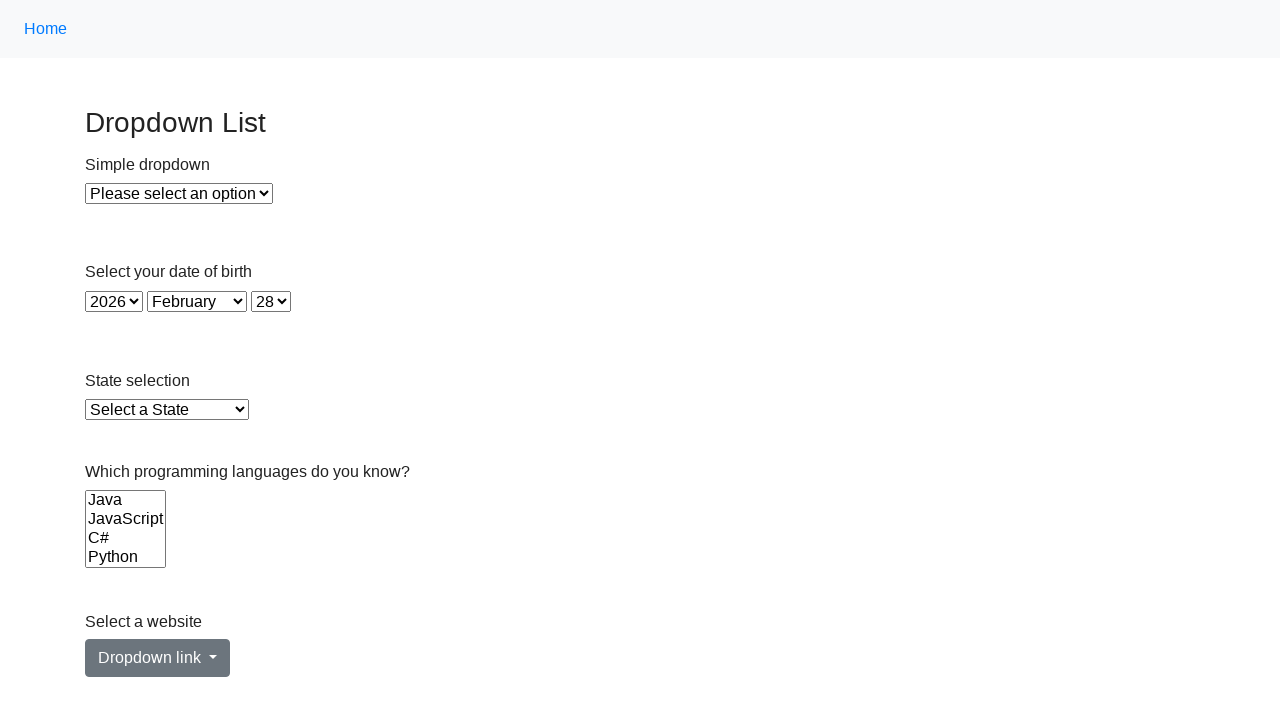

Selected language option with value 'c' on select[name='Languages']
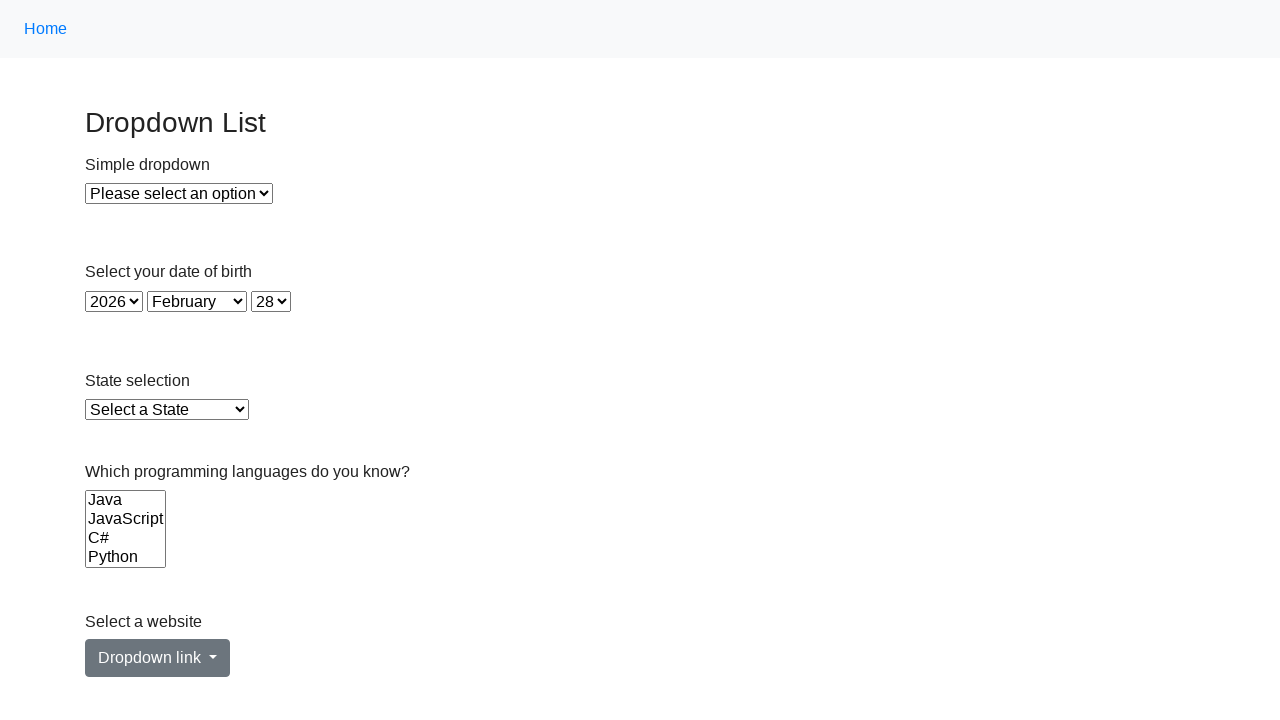

Deselected all language options using JavaScript evaluation
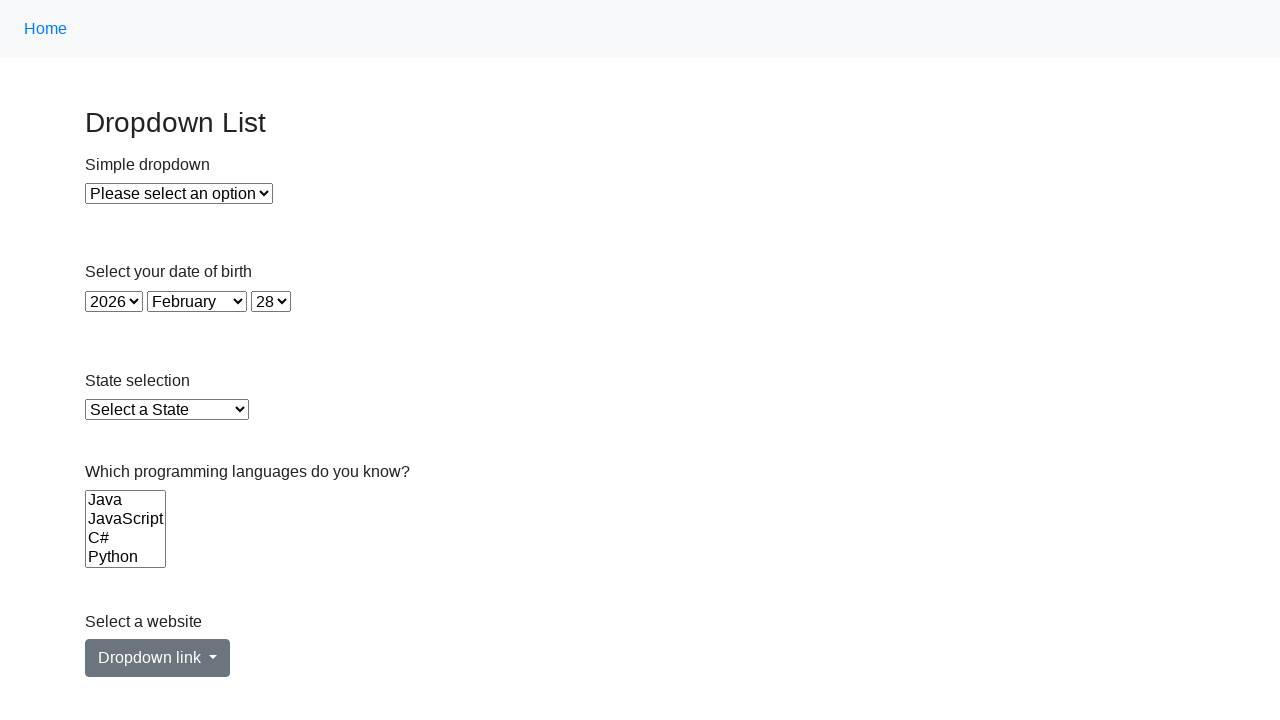

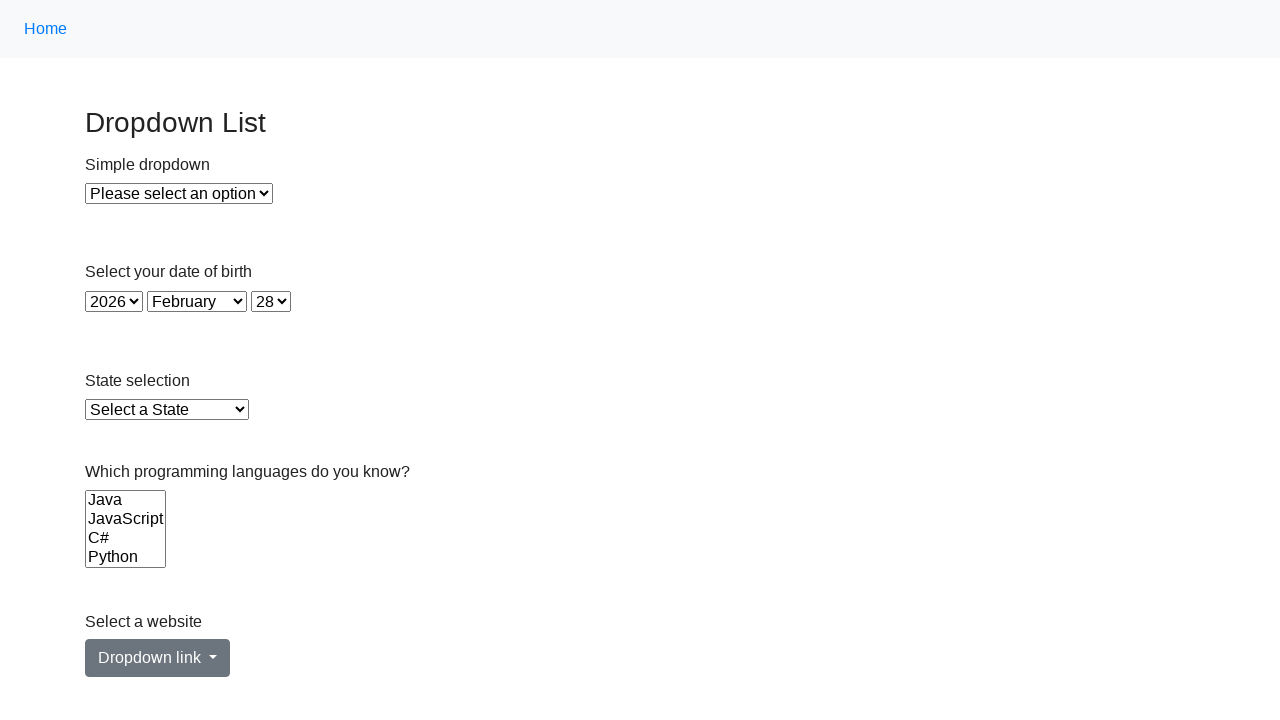